Tests that the Clear Completed button displays correct text when items are completed

Starting URL: https://demo.playwright.dev/todomvc

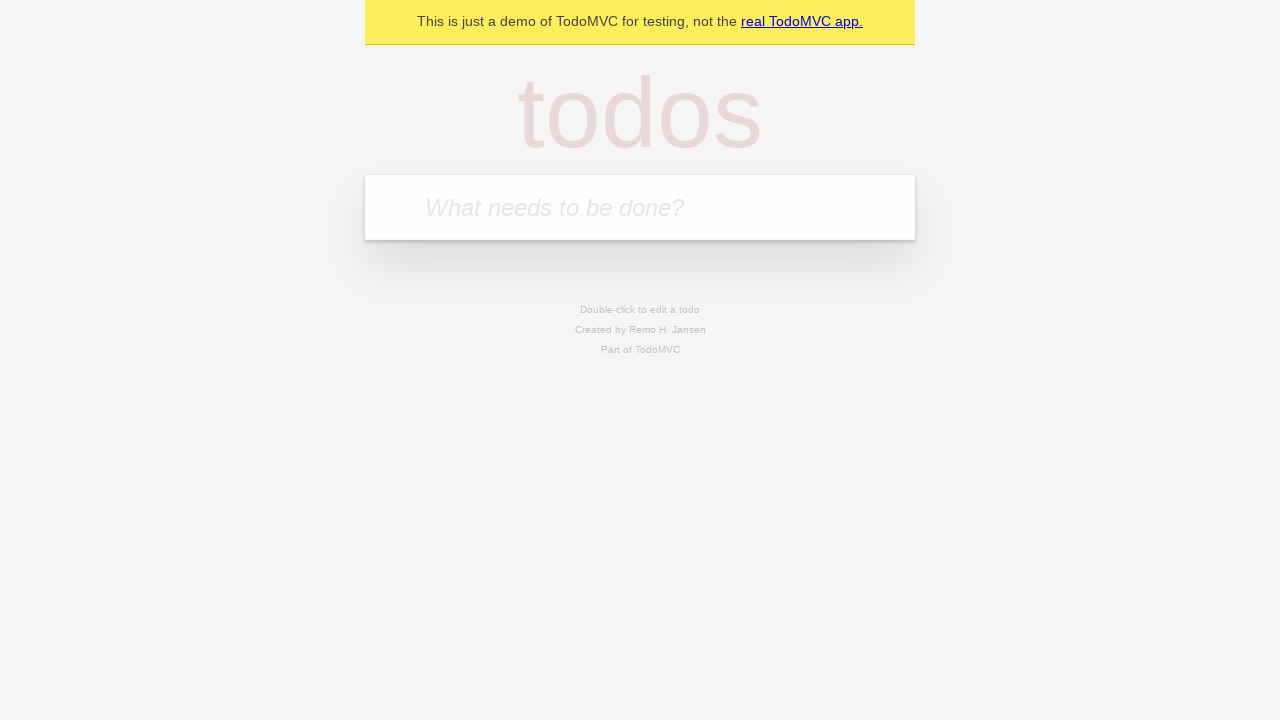

Located the 'What needs to be done?' input field
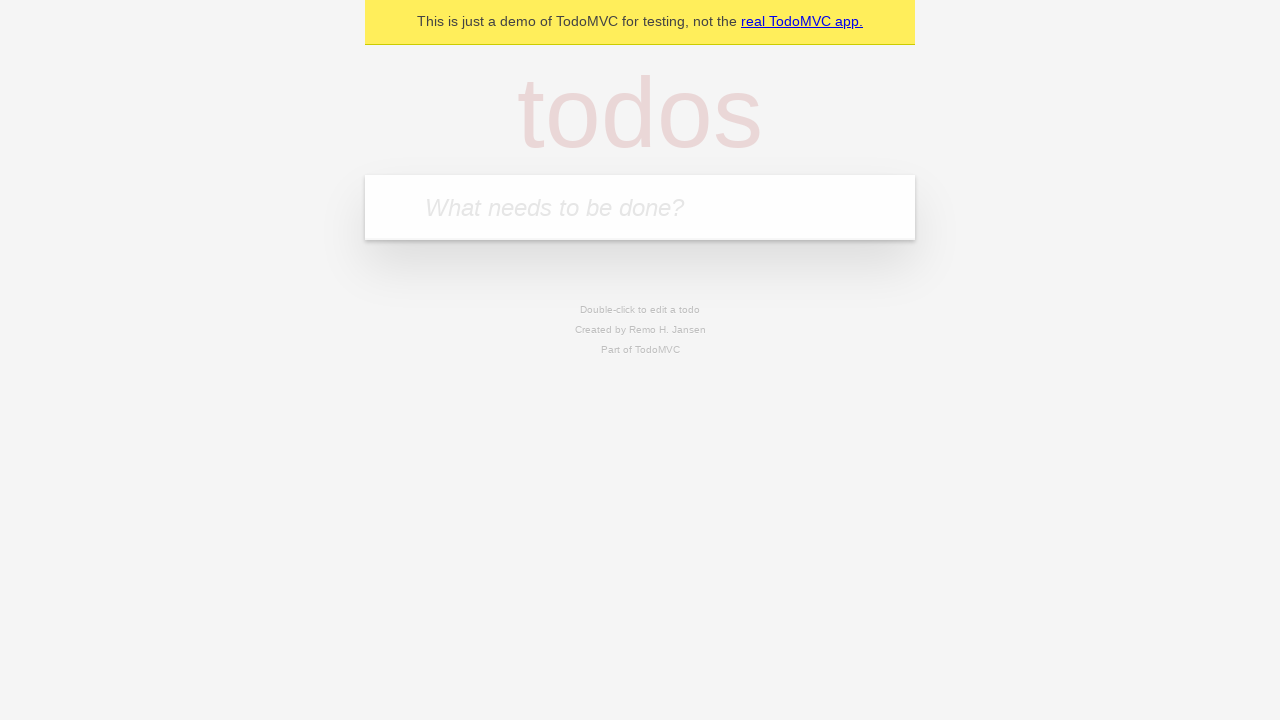

Filled todo input with 'buy some cheese' on internal:attr=[placeholder="What needs to be done?"i]
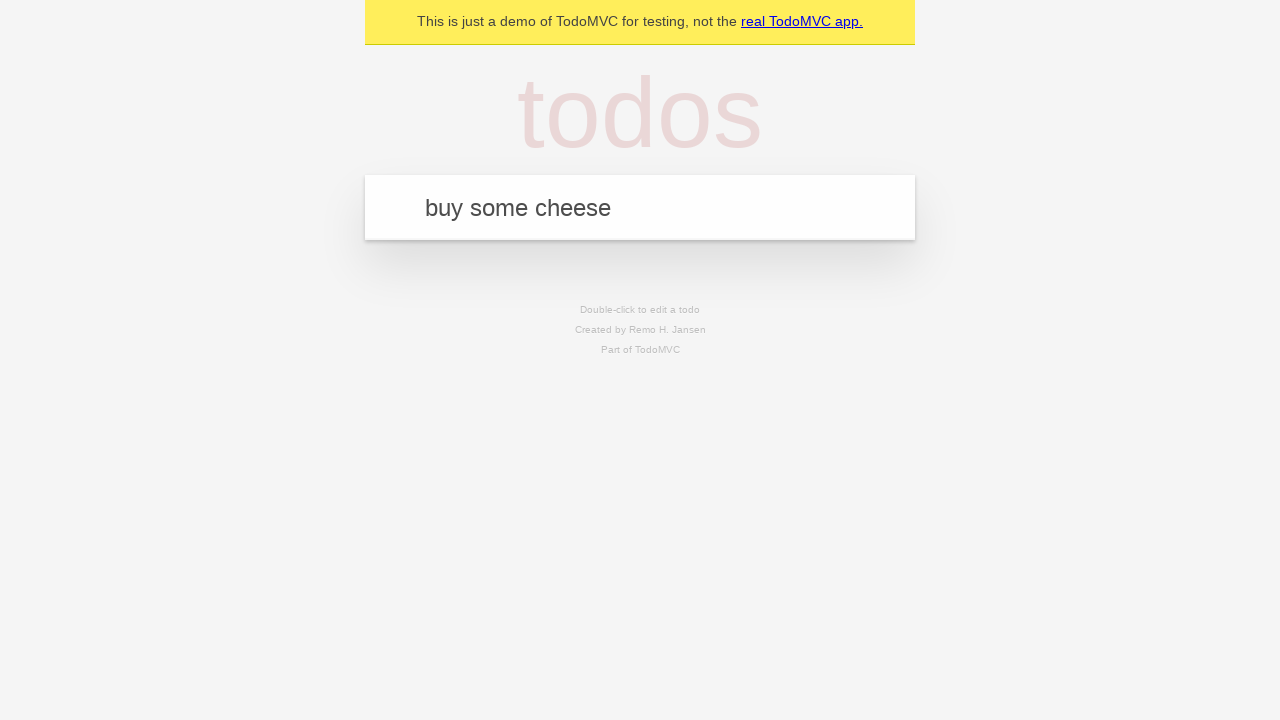

Pressed Enter to create todo 'buy some cheese' on internal:attr=[placeholder="What needs to be done?"i]
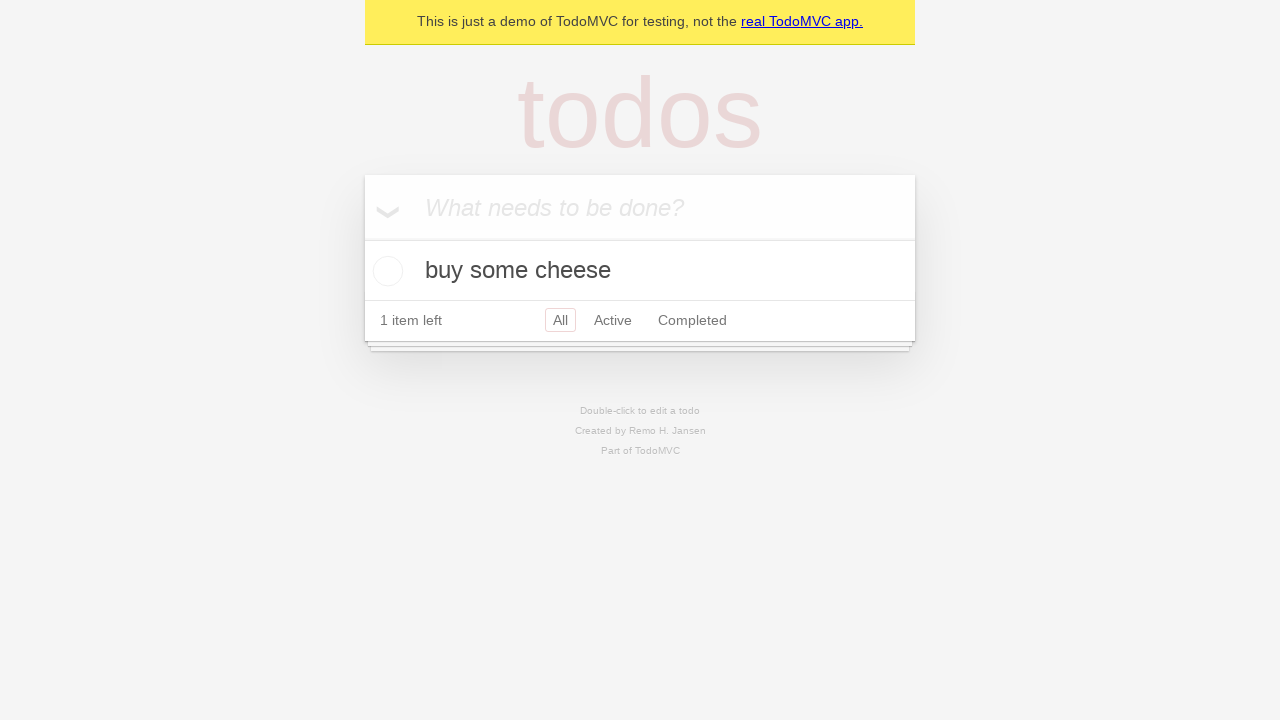

Filled todo input with 'feed the cat' on internal:attr=[placeholder="What needs to be done?"i]
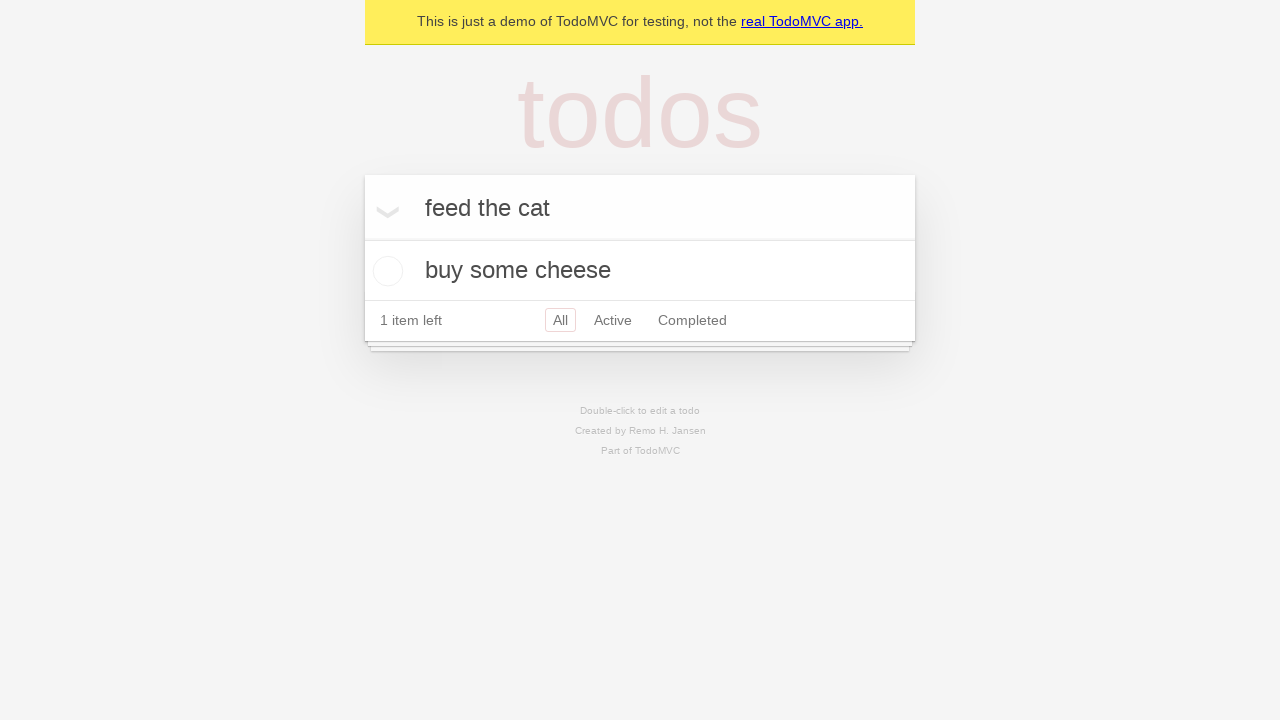

Pressed Enter to create todo 'feed the cat' on internal:attr=[placeholder="What needs to be done?"i]
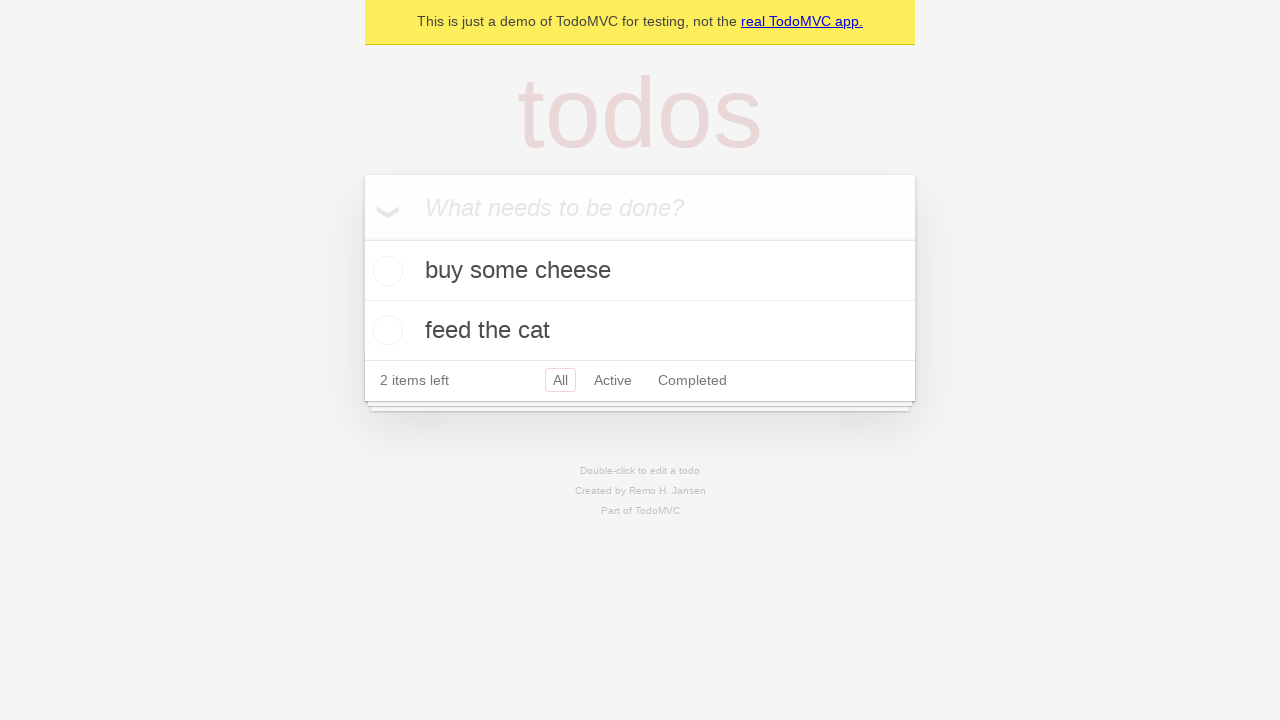

Filled todo input with 'book a doctors appointment' on internal:attr=[placeholder="What needs to be done?"i]
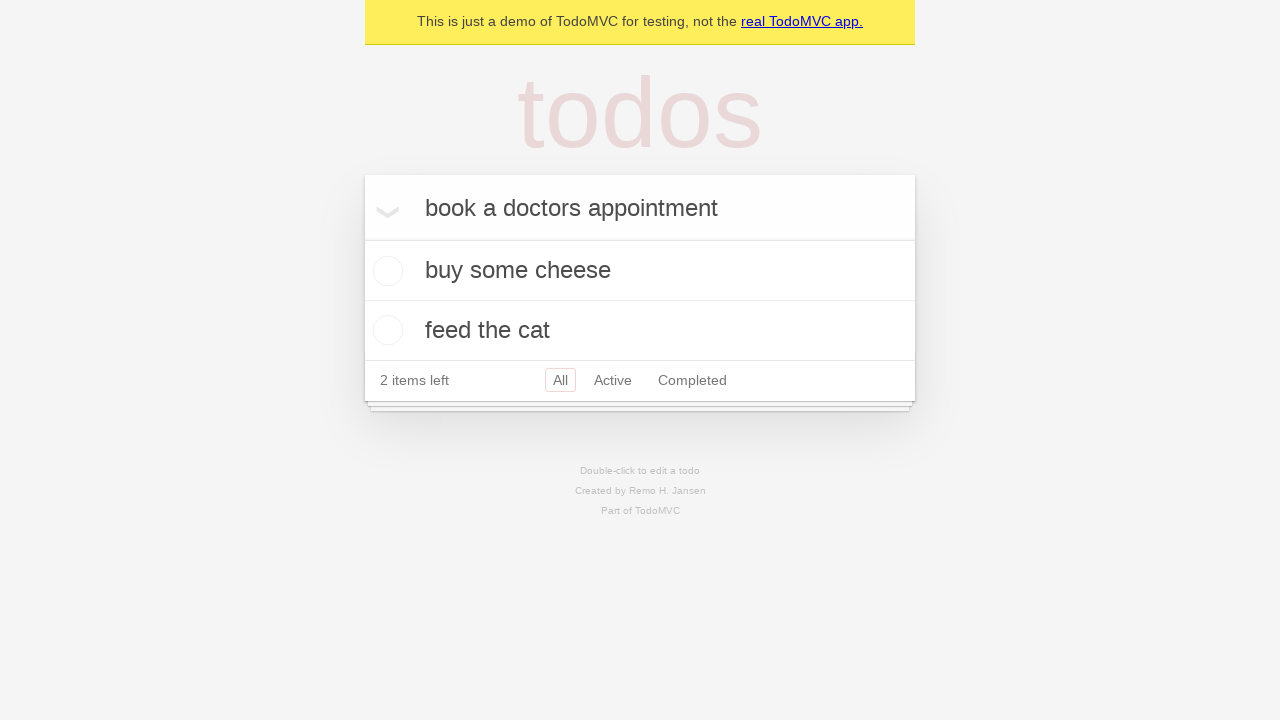

Pressed Enter to create todo 'book a doctors appointment' on internal:attr=[placeholder="What needs to be done?"i]
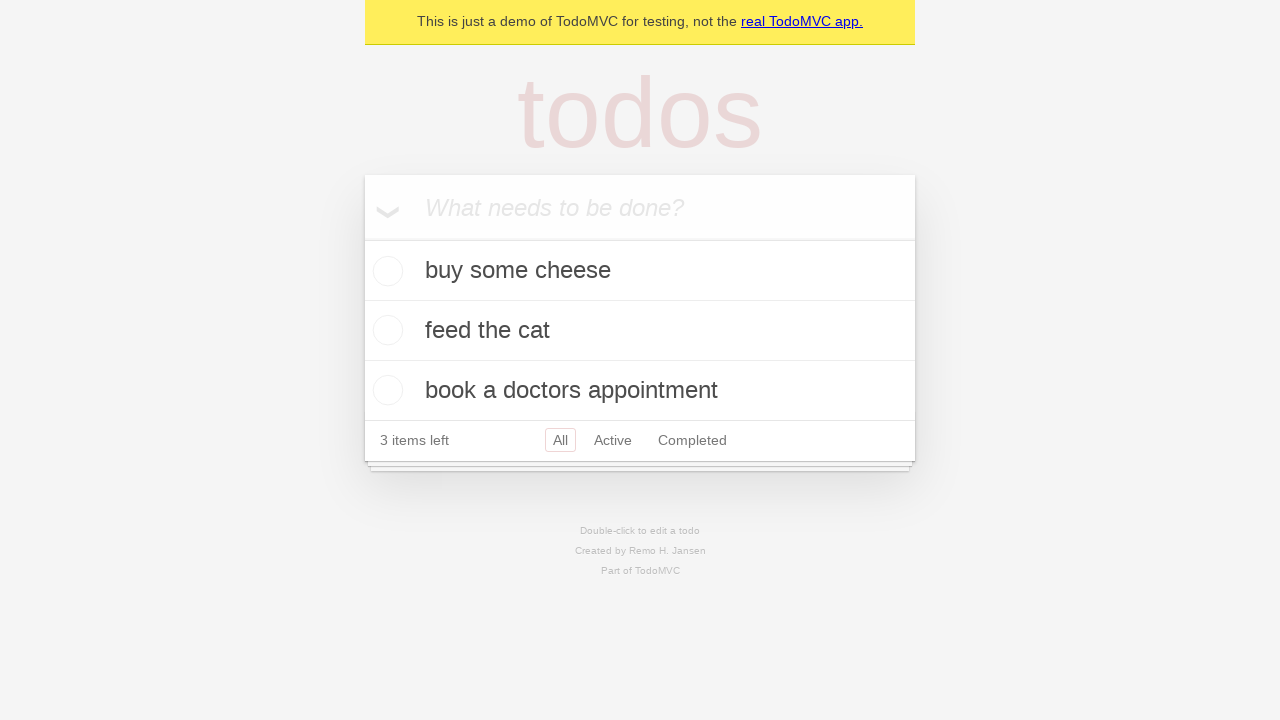

Checked the first todo item to mark it as completed at (385, 271) on .todo-list li .toggle >> nth=0
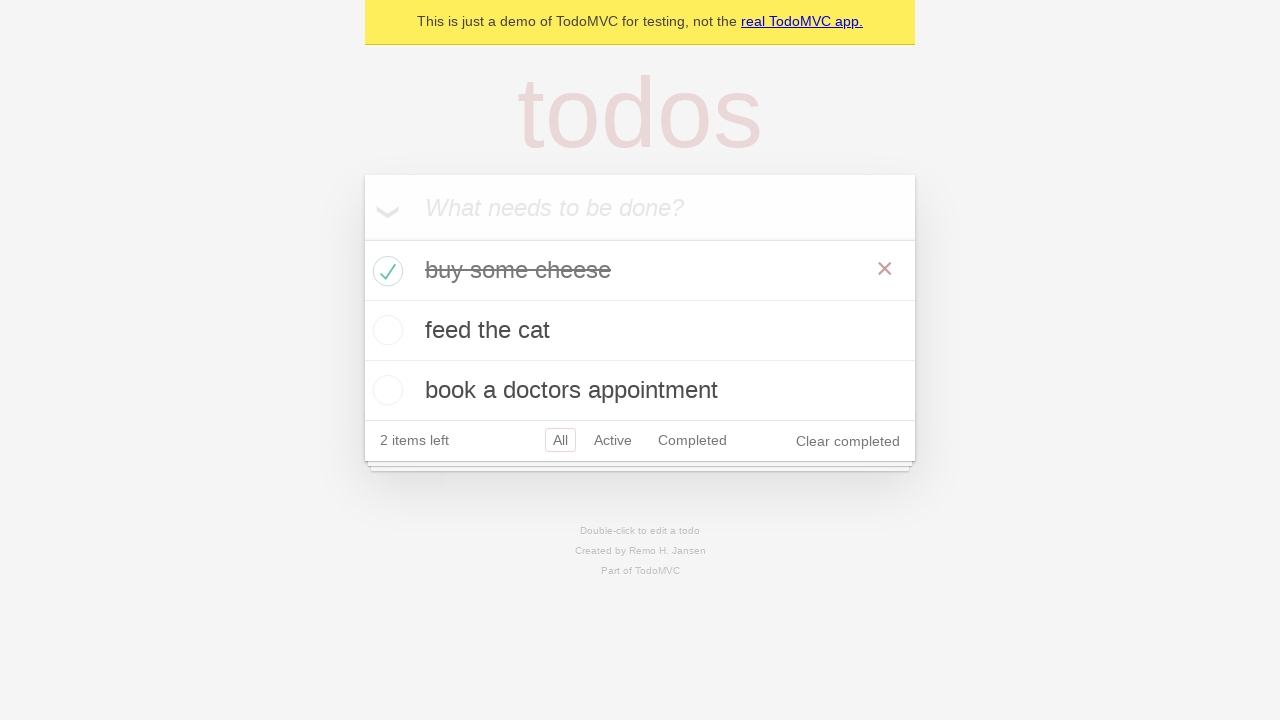

Clear Completed button appeared on the page
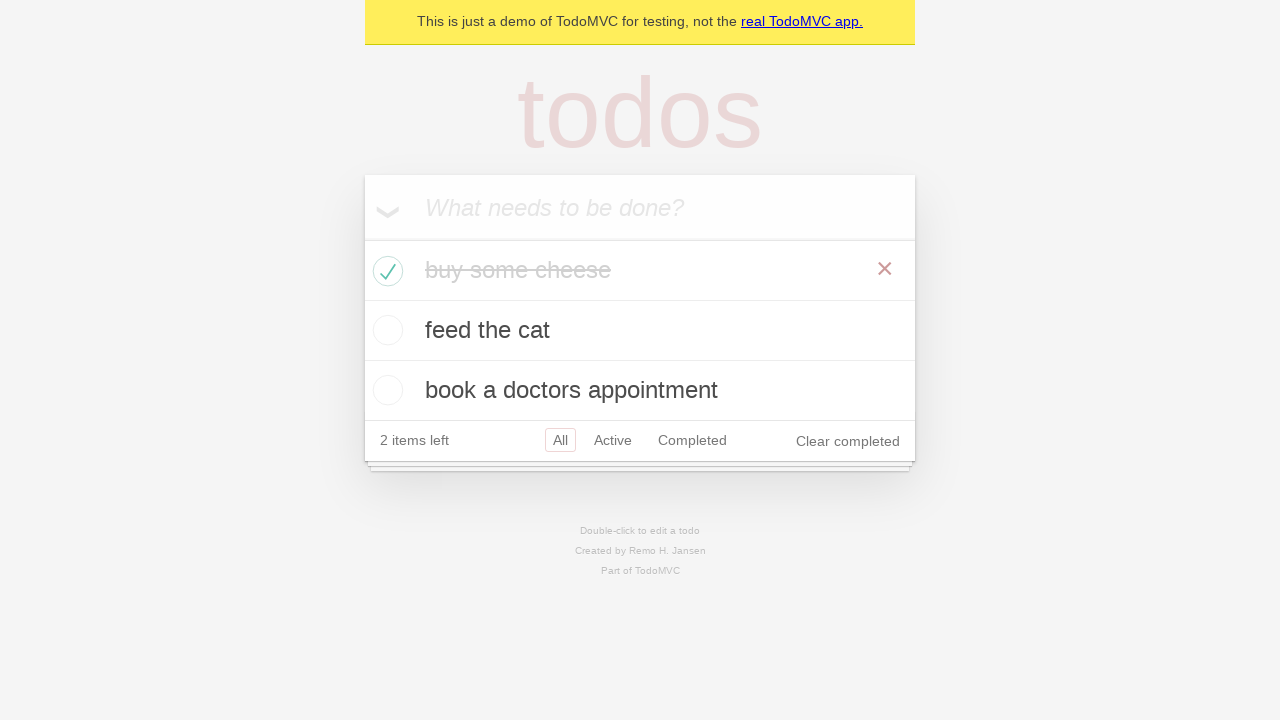

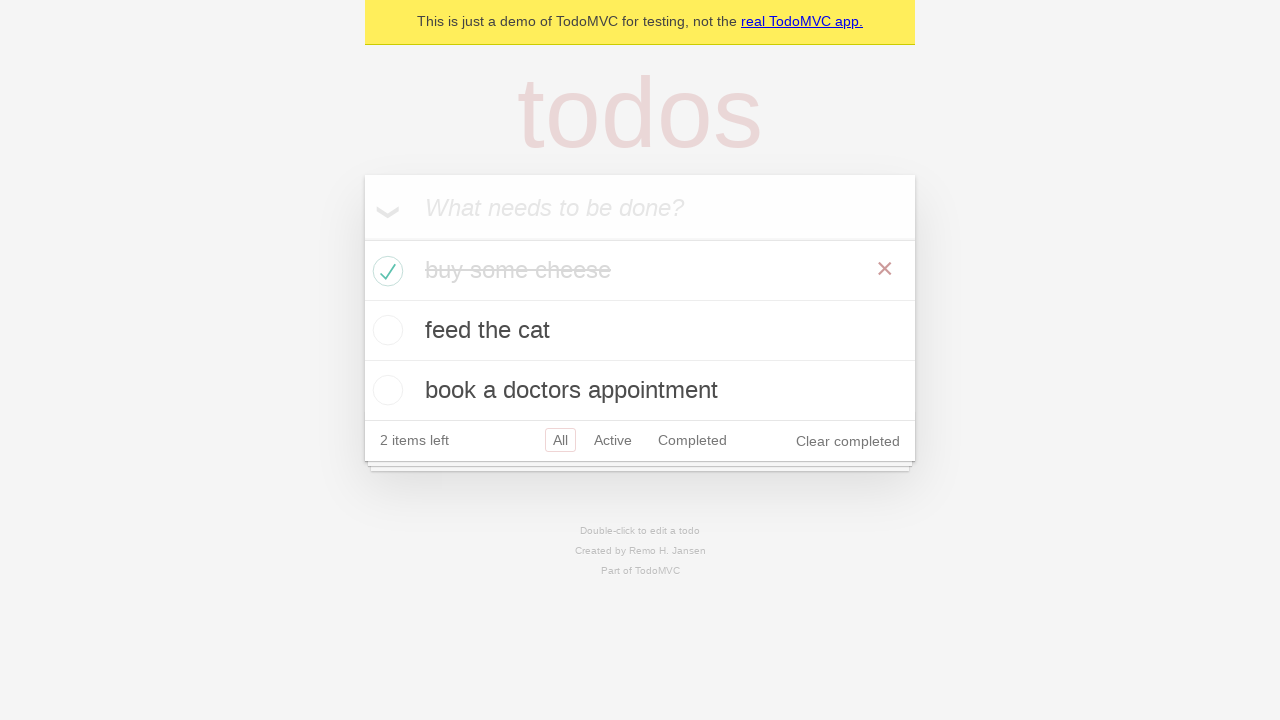